Tests table sorting on table2 using semantic class selectors by clicking the Dues column header

Starting URL: http://the-internet.herokuapp.com/tables

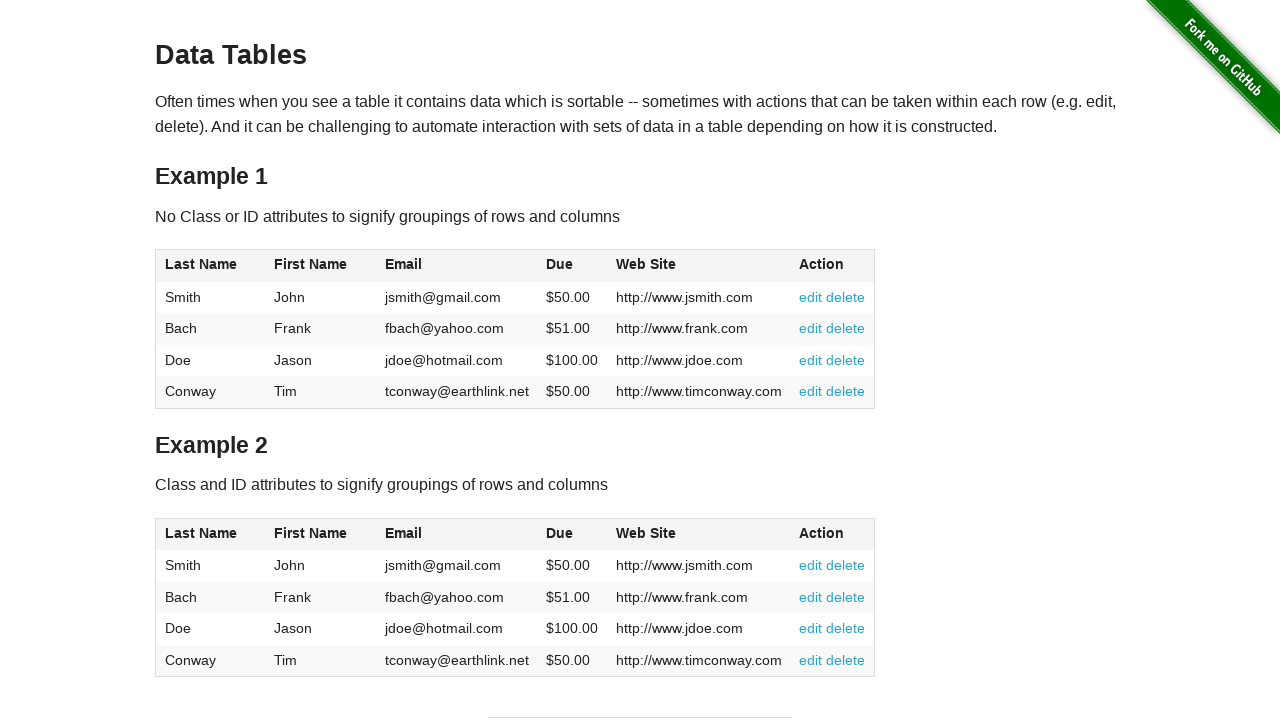

Clicked the Dues column header in table2 to sort at (560, 533) on #table2 thead .dues
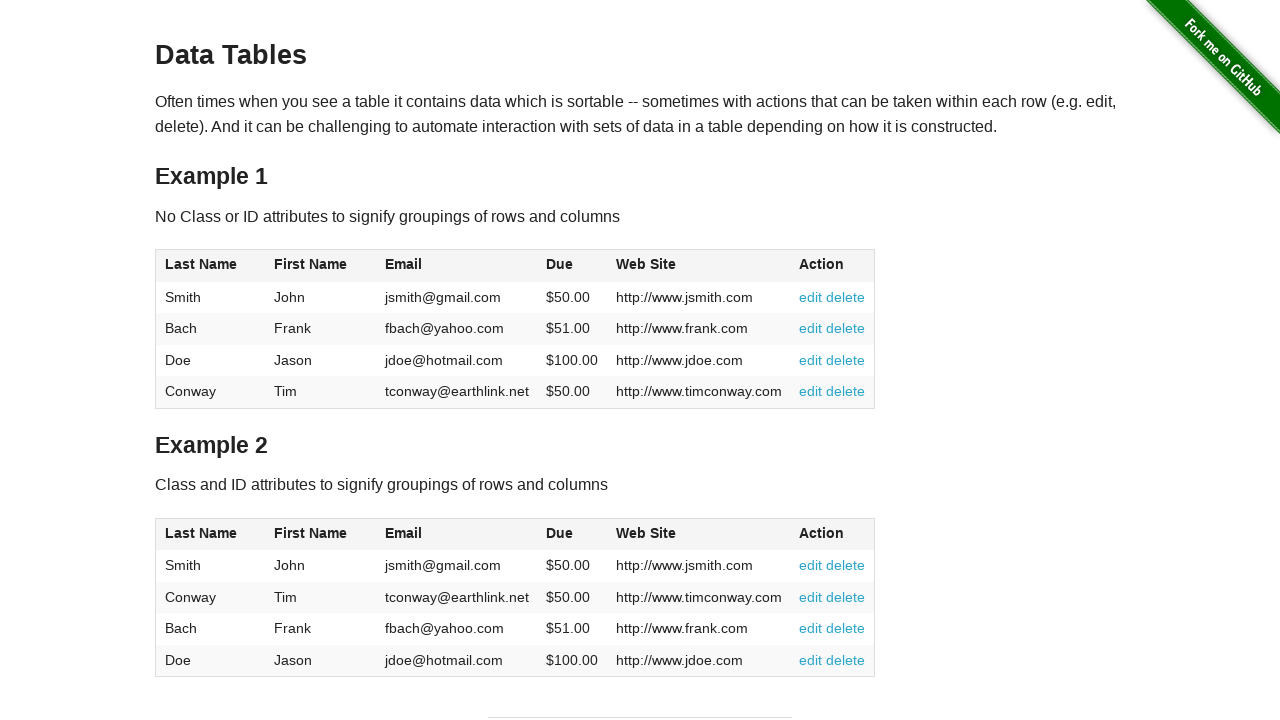

Dues column cells in table2 tbody loaded
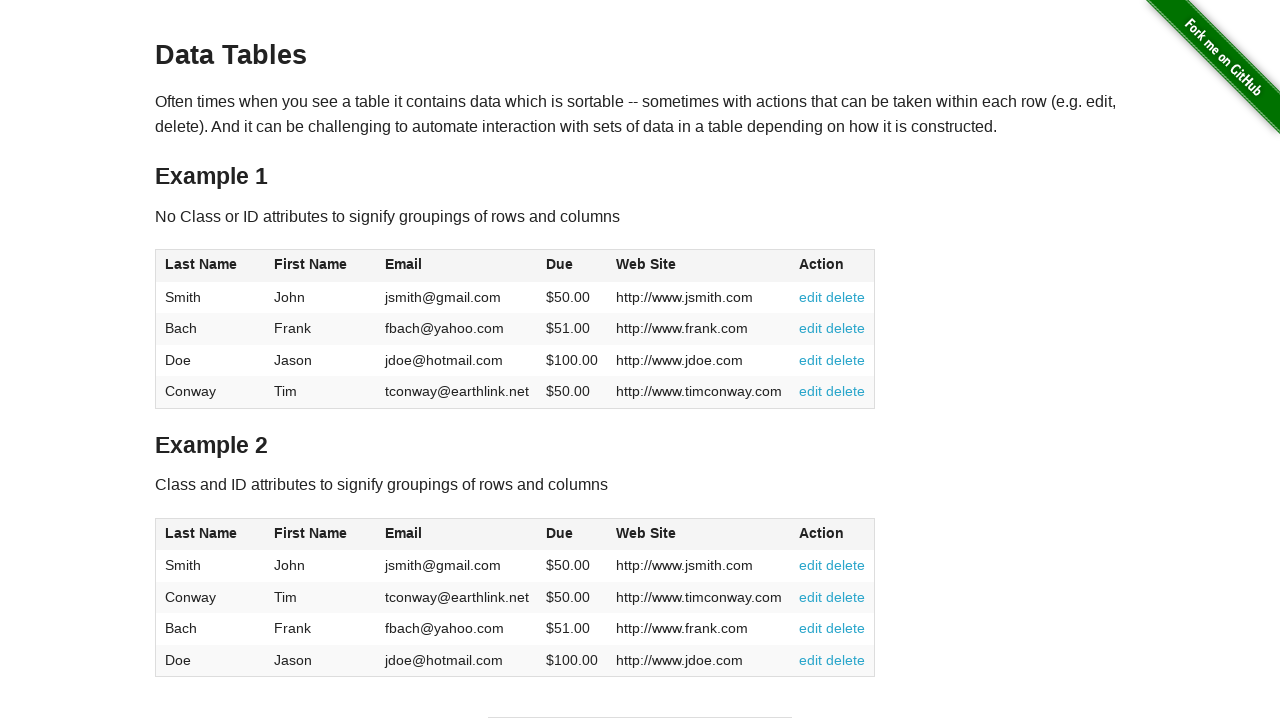

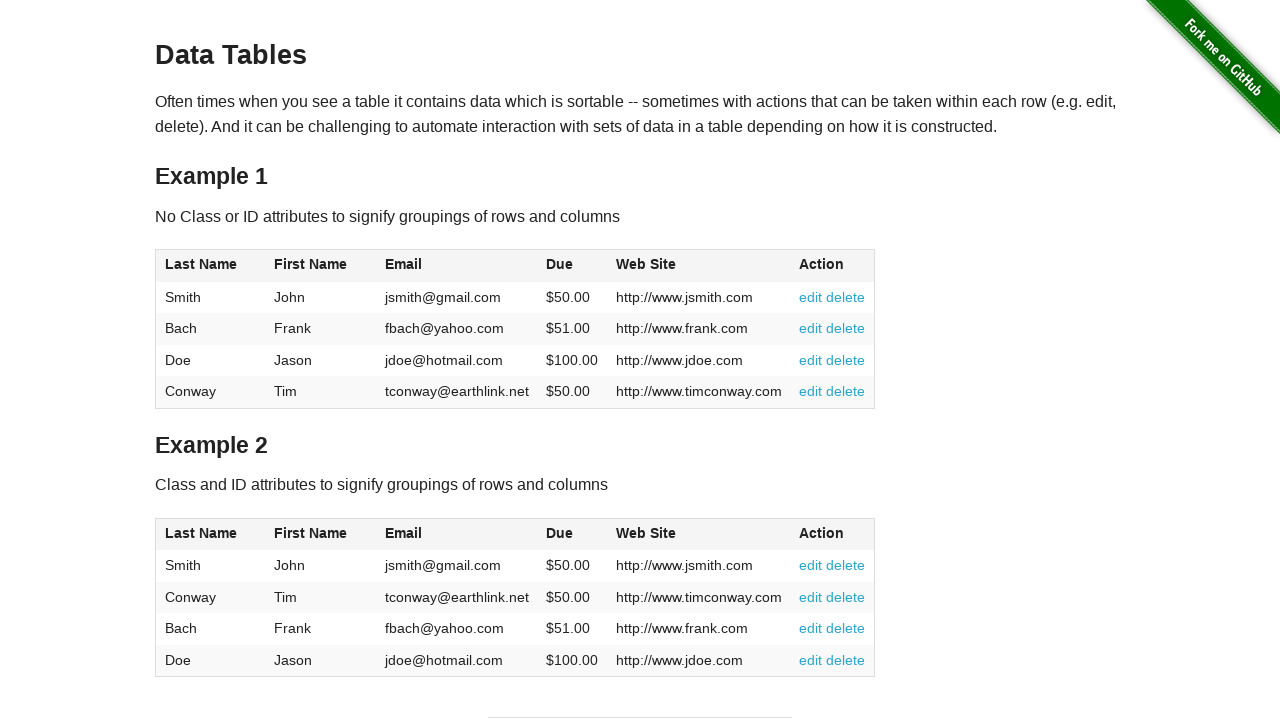